Tests a text box form by filling in user name, email, current address, and permanent address fields, then submitting the form

Starting URL: https://demoqa.com/text-box

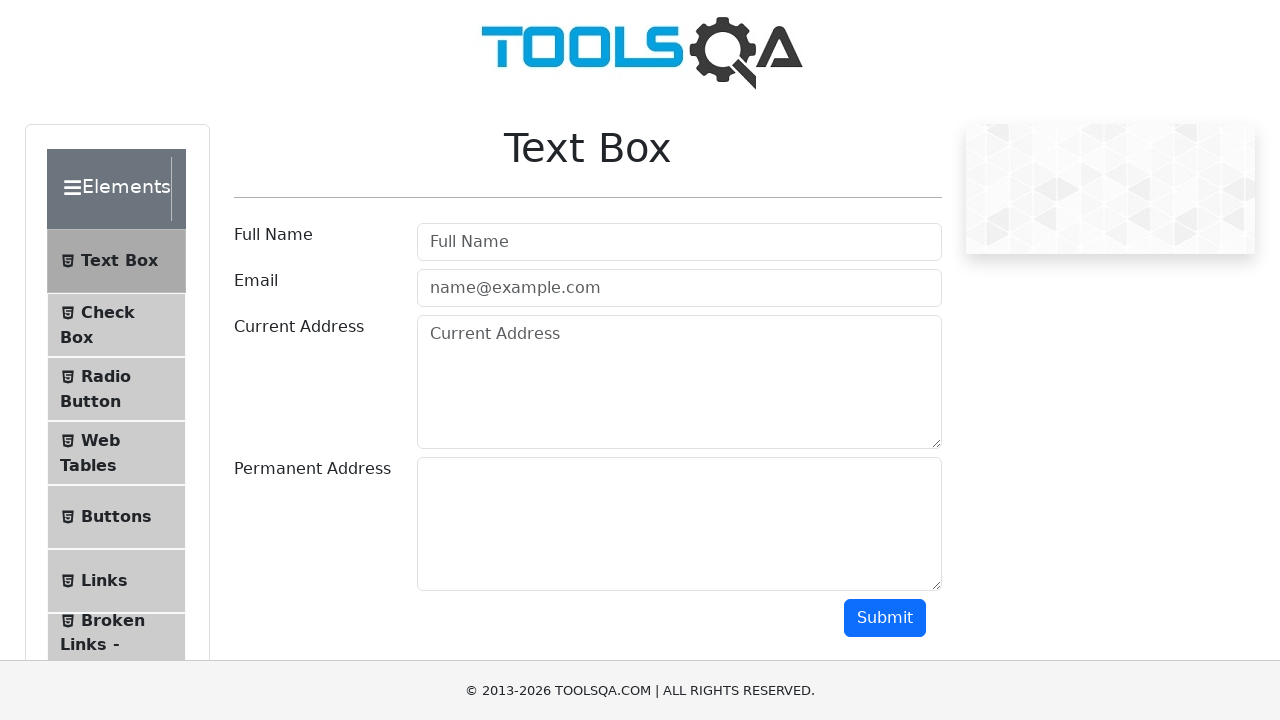

Cleared username field on div#userName-wrapper > div.col-md-9.col-sm-12 > input
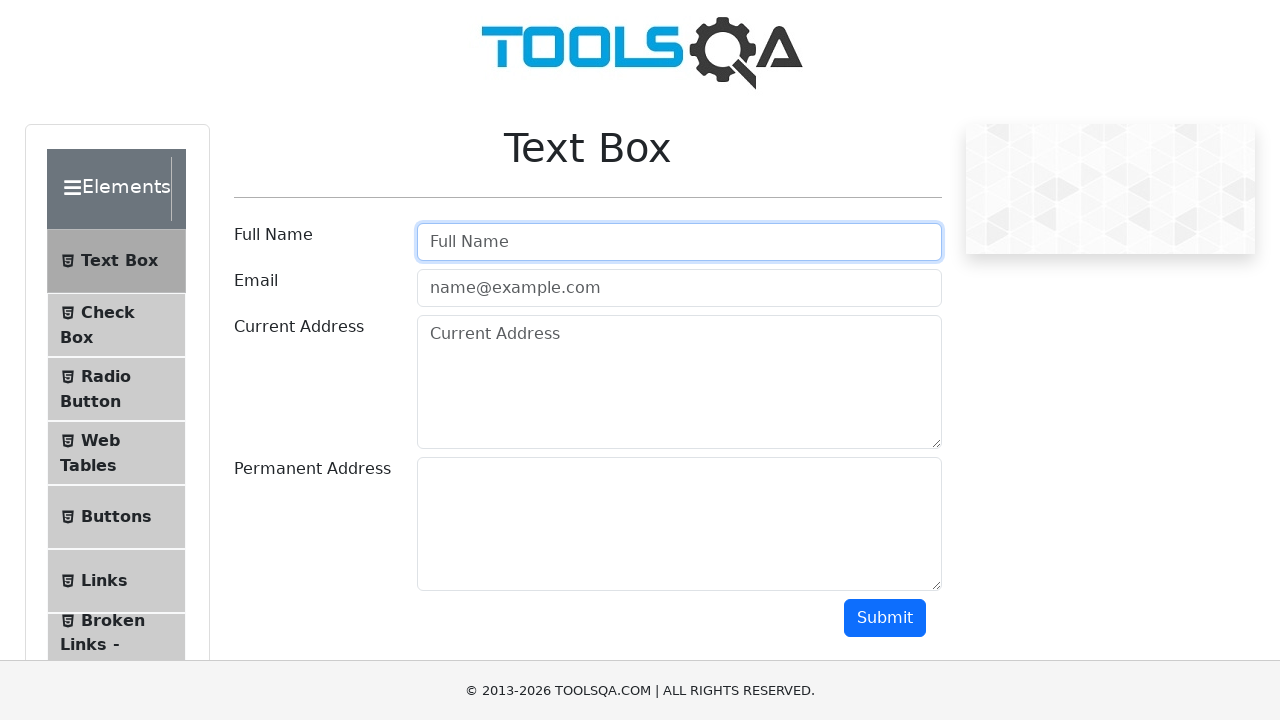

Filled username field with 'JohnDoe' on div#userName-wrapper > div.col-md-9.col-sm-12 > input
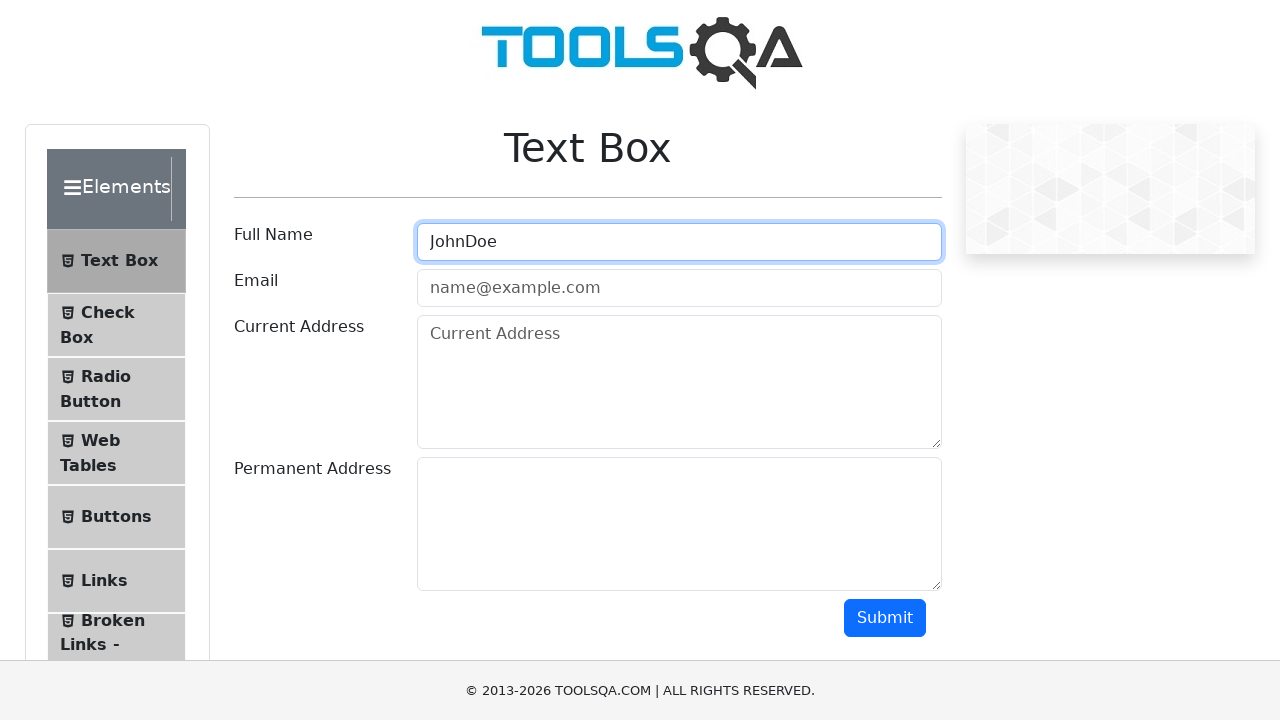

Cleared email field on div#userEmail-wrapper > div.col-md-9.col-sm-12 > input
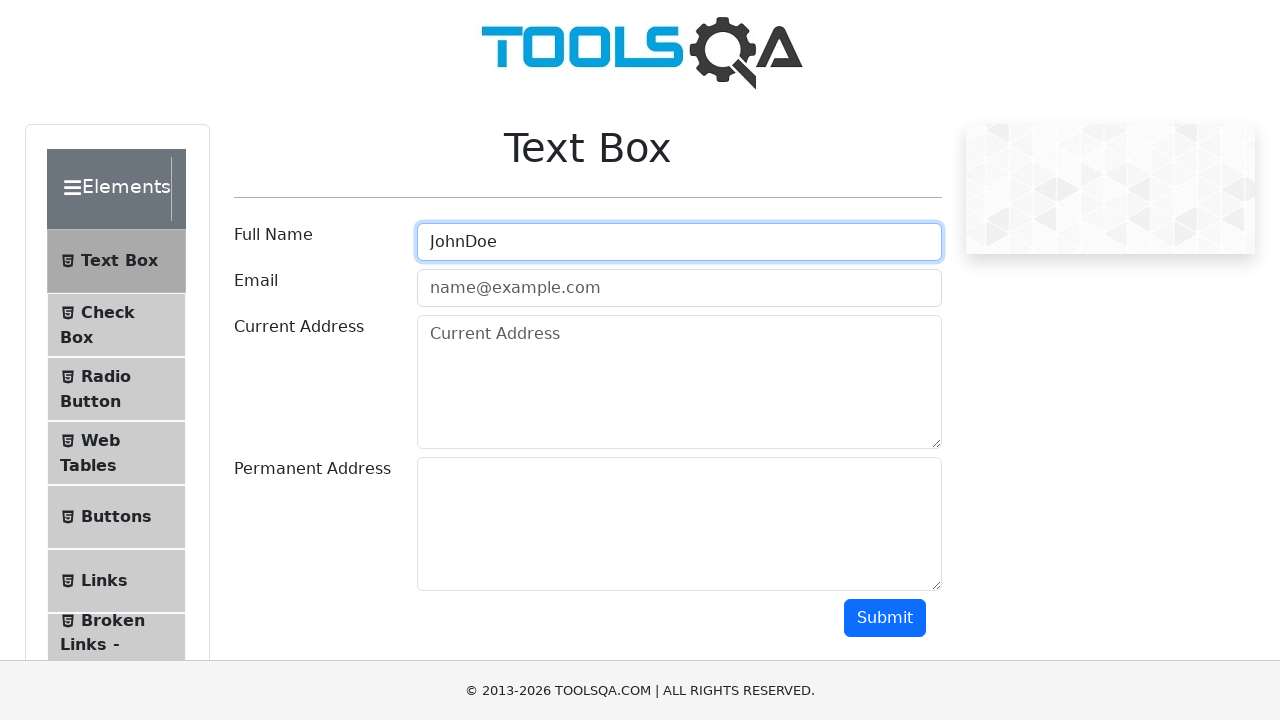

Filled email field with 'johndoe@testmail.org' on div#userEmail-wrapper > div.col-md-9.col-sm-12 > input
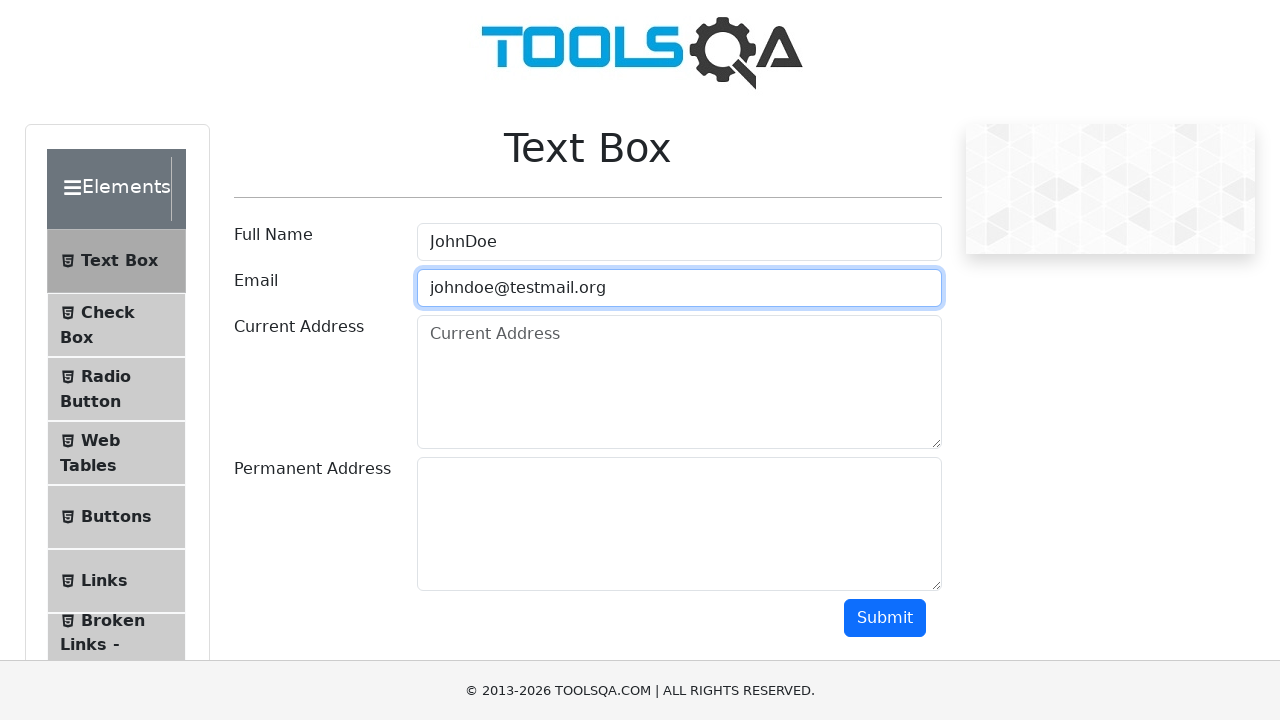

Cleared current address field on div#currentAddress-wrapper > div.col-md-9.col-sm-12 > textarea
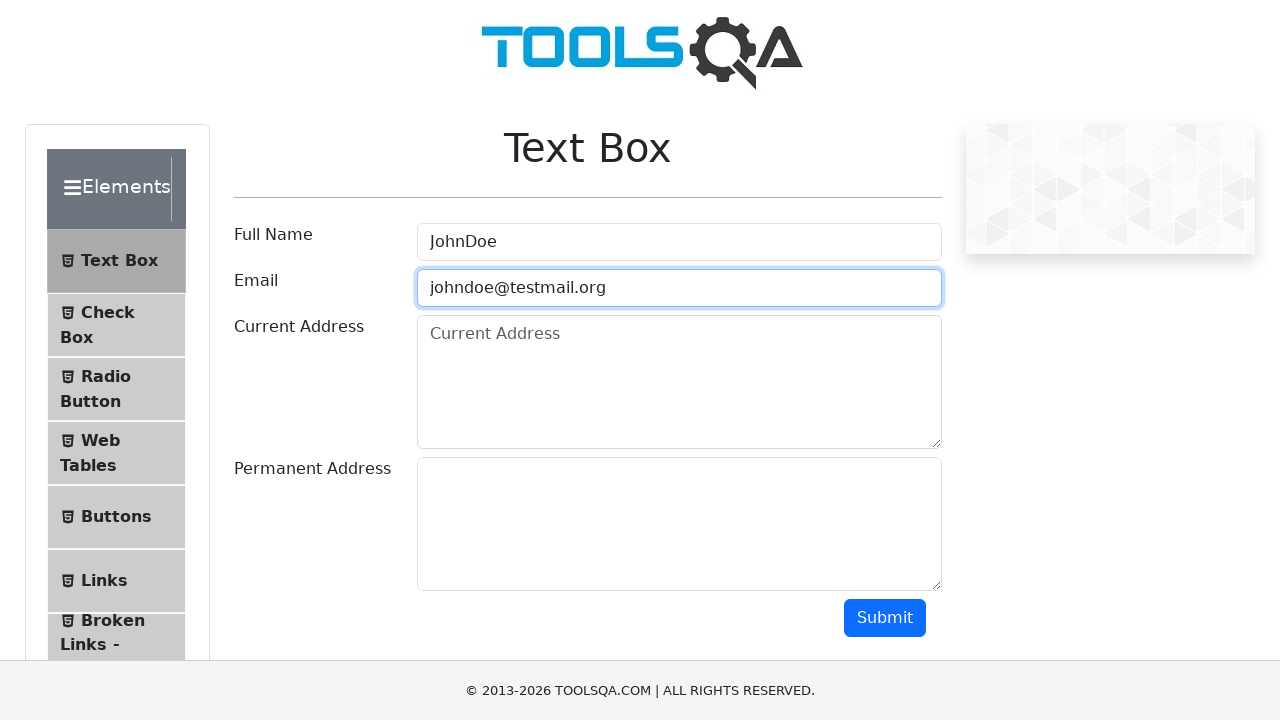

Filled current address field with '123 Main Street, New York' on div#currentAddress-wrapper > div.col-md-9.col-sm-12 > textarea
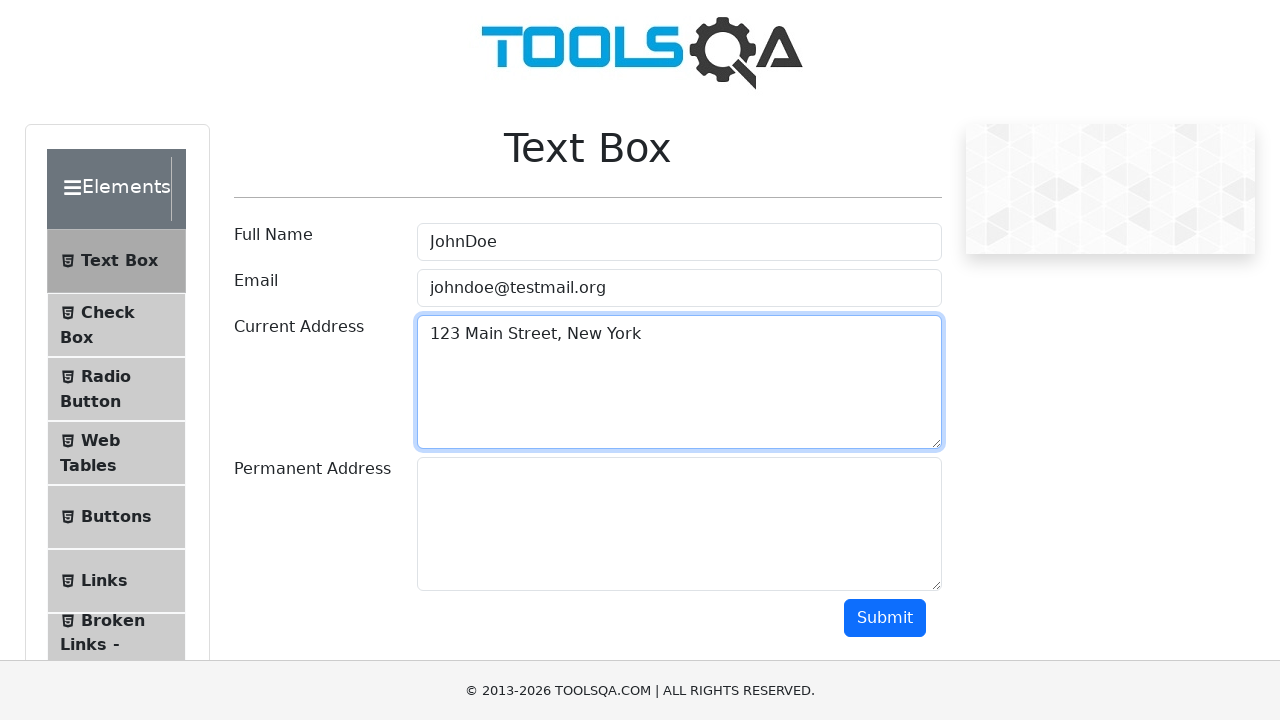

Cleared permanent address field on div#permanentAddress-wrapper > div.col-md-9.col-sm-12 > textarea
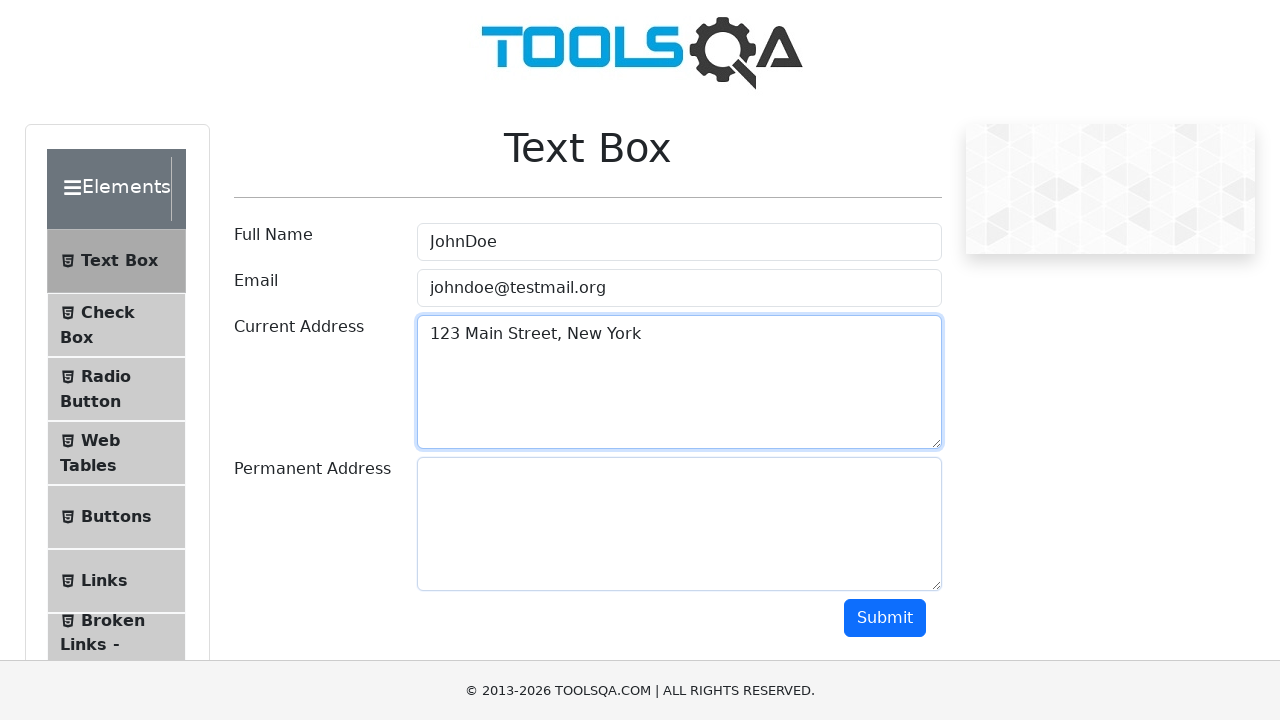

Filled permanent address field with '456 Oak Avenue, Boston' on div#permanentAddress-wrapper > div.col-md-9.col-sm-12 > textarea
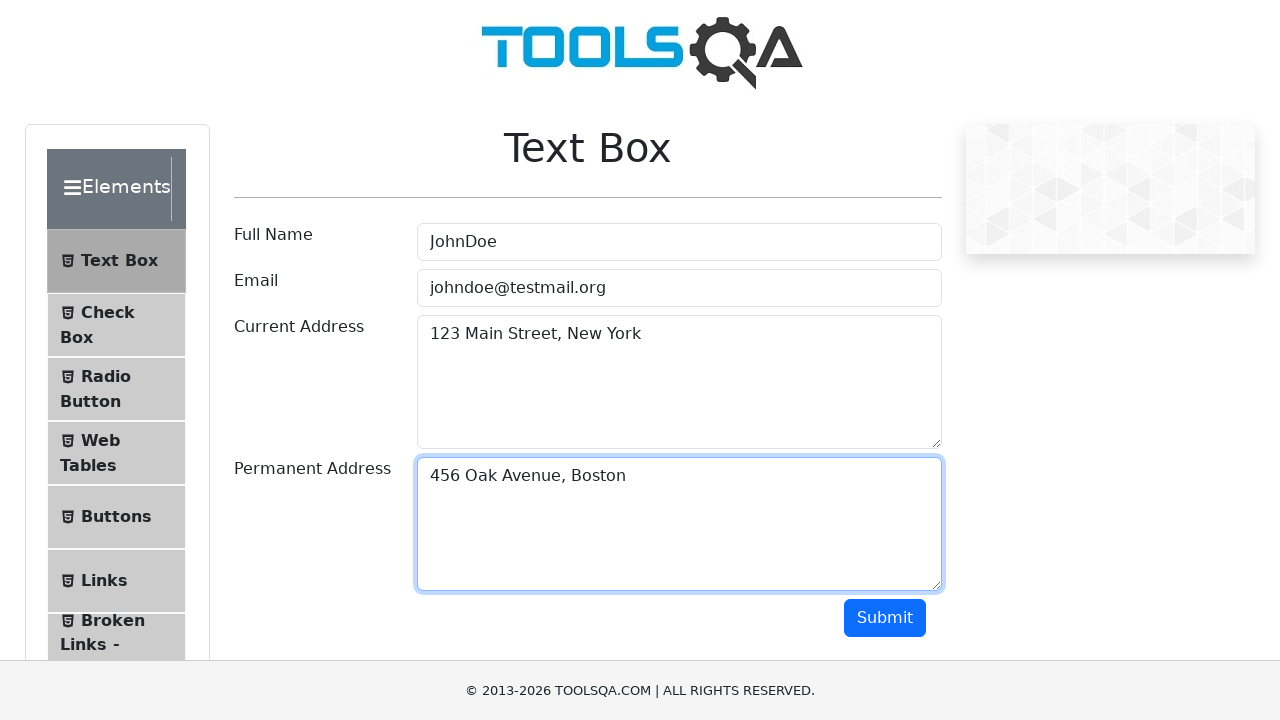

Clicked submit button to submit the form at (885, 618) on button#submit
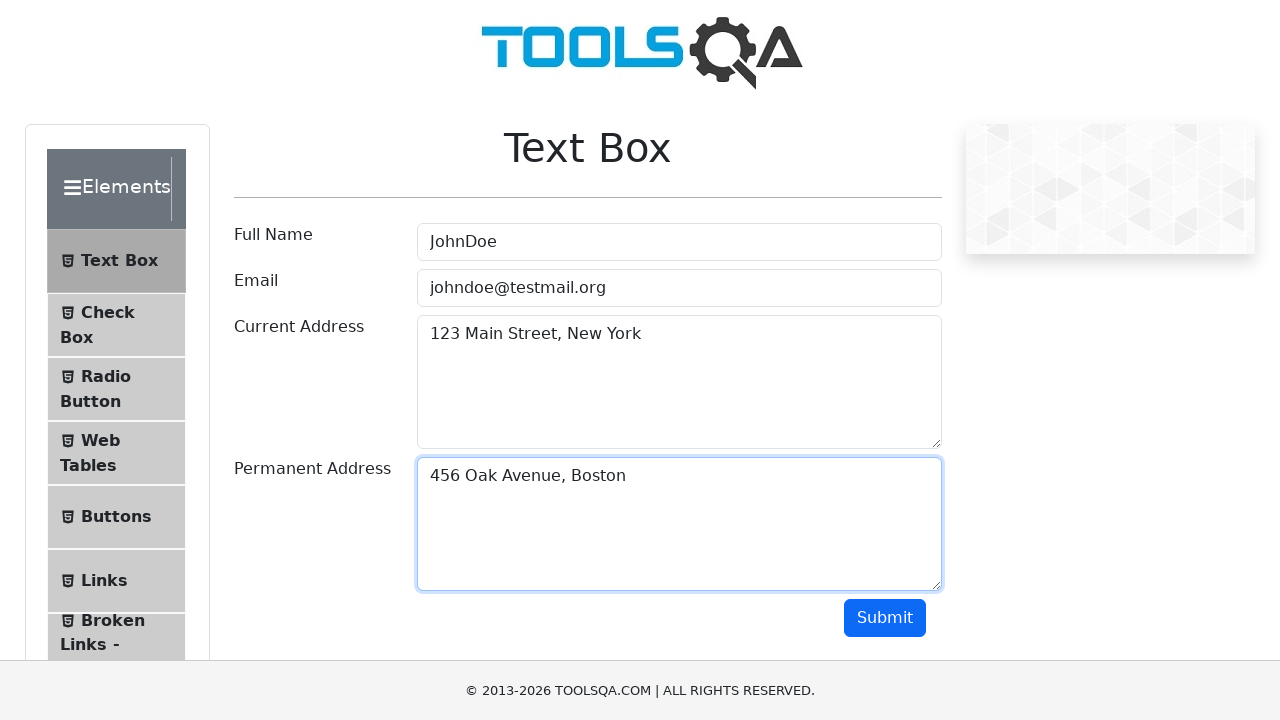

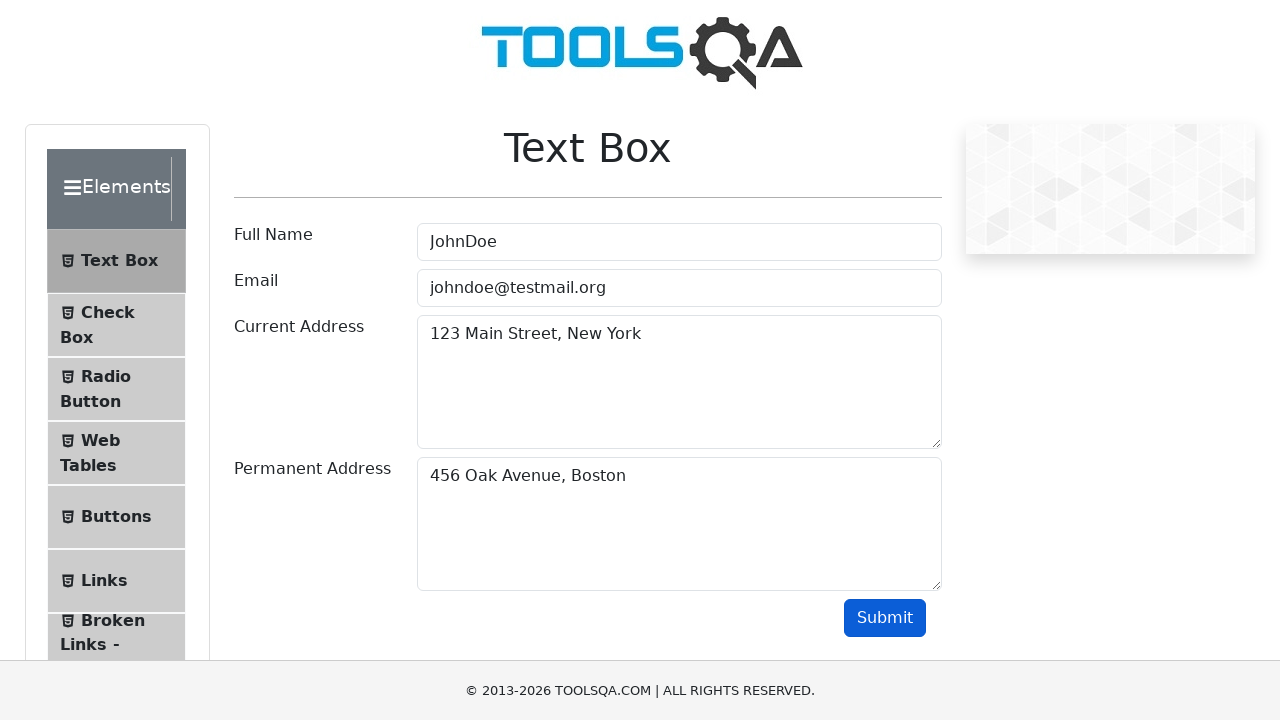